Tests A/B testing page by clicking the A/B Test link and verifying the page title is one of the expected variations

Starting URL: https://the-internet.herokuapp.com/

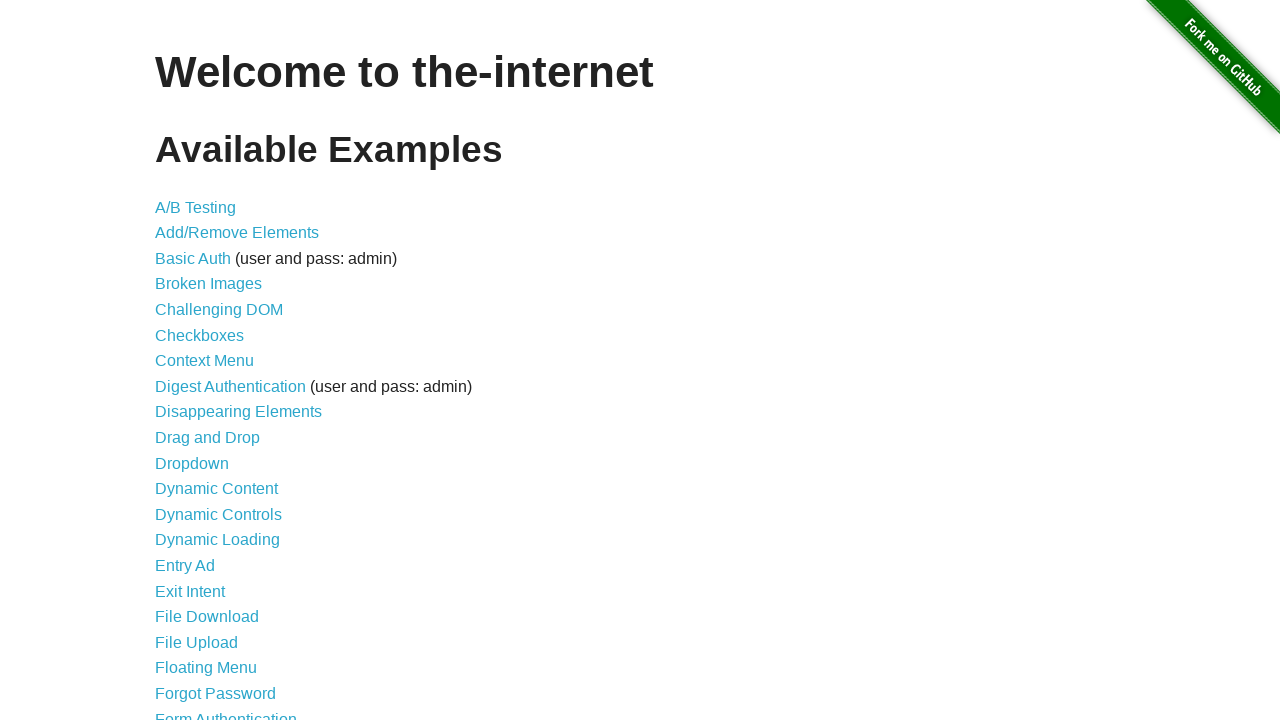

Clicked the A/B Test link at (196, 207) on a[href='/abtest']
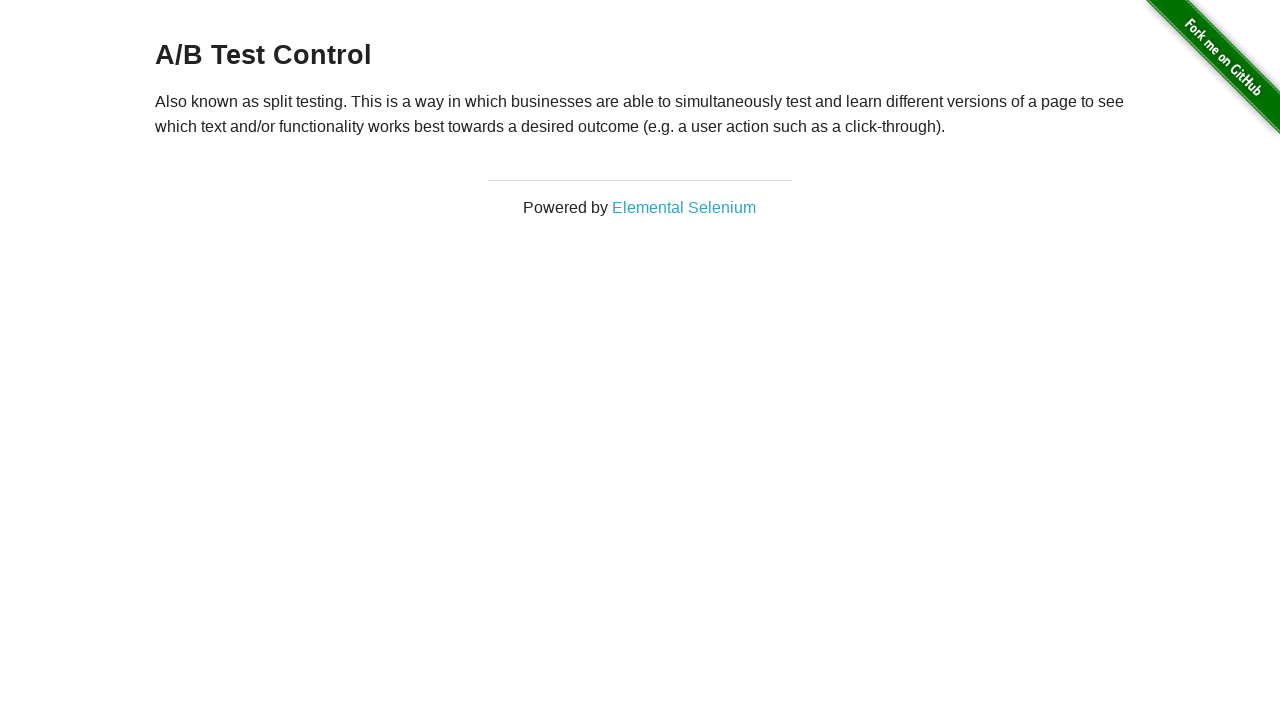

H3 title element loaded
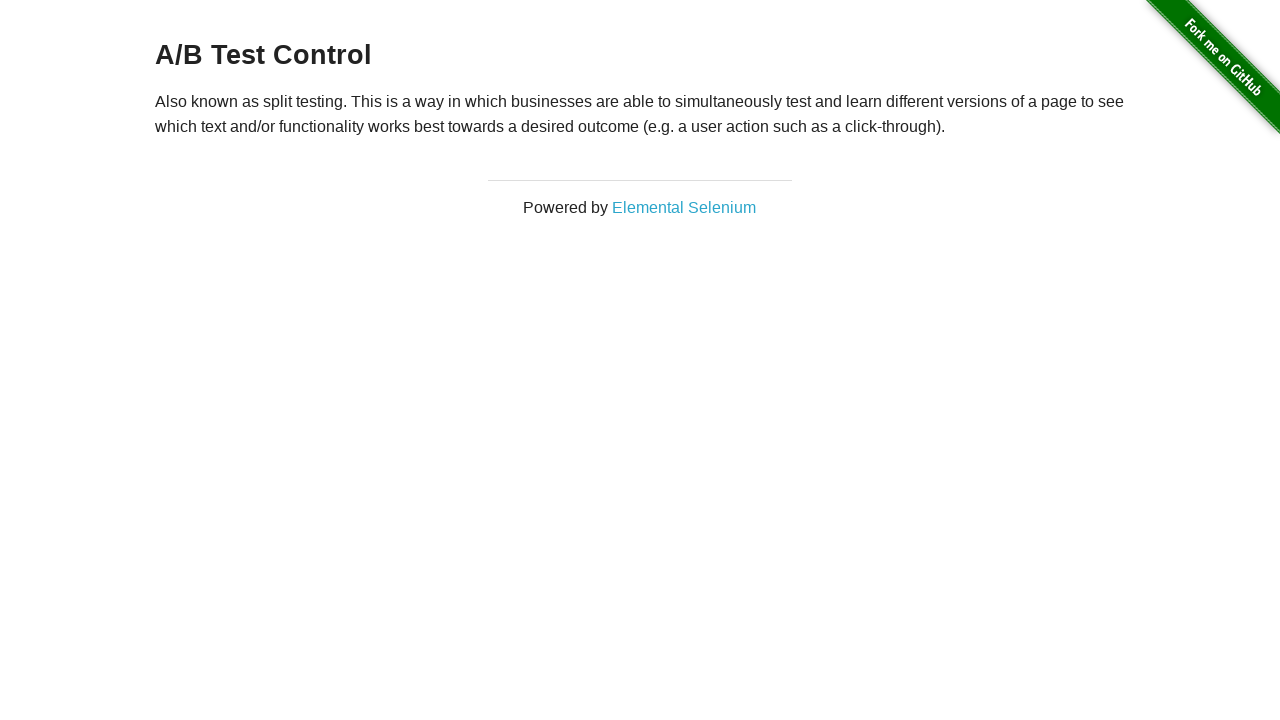

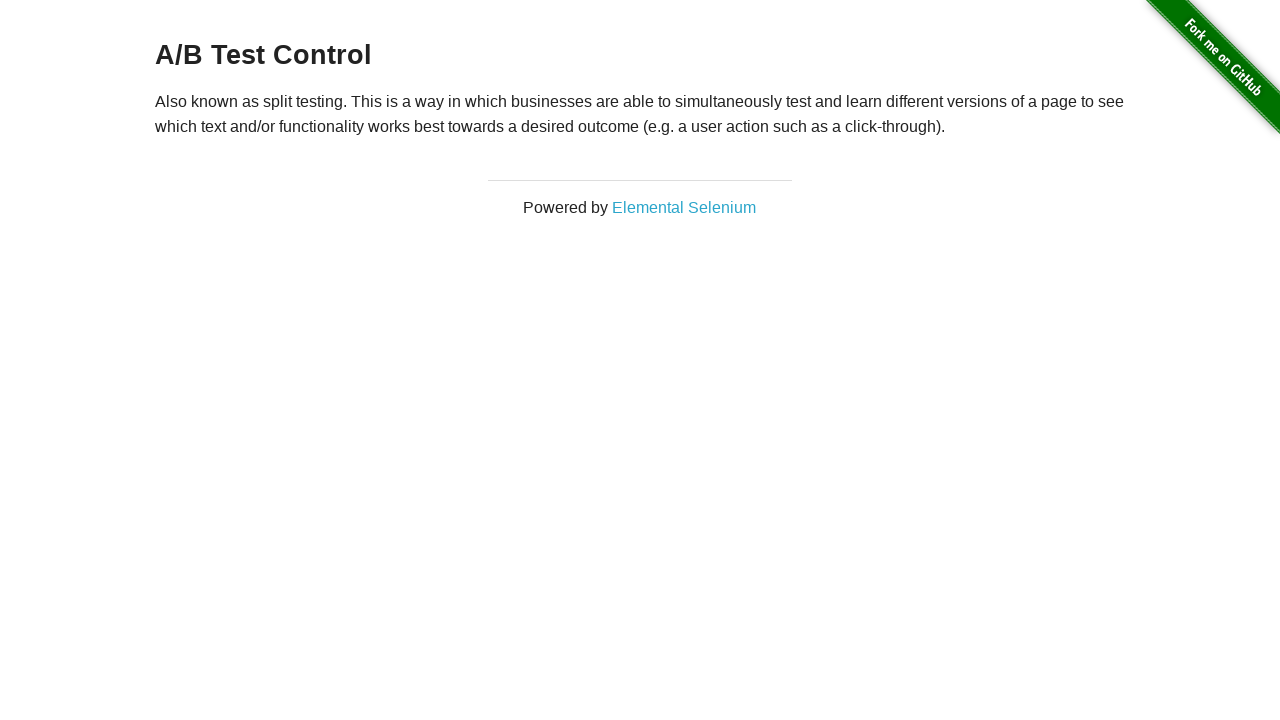